Tests drag and drop functionality by dragging an element to a drop zone and verifying the "Dropped!" text appears

Starting URL: https://crossbrowsertesting.github.io/drag-and-drop.html

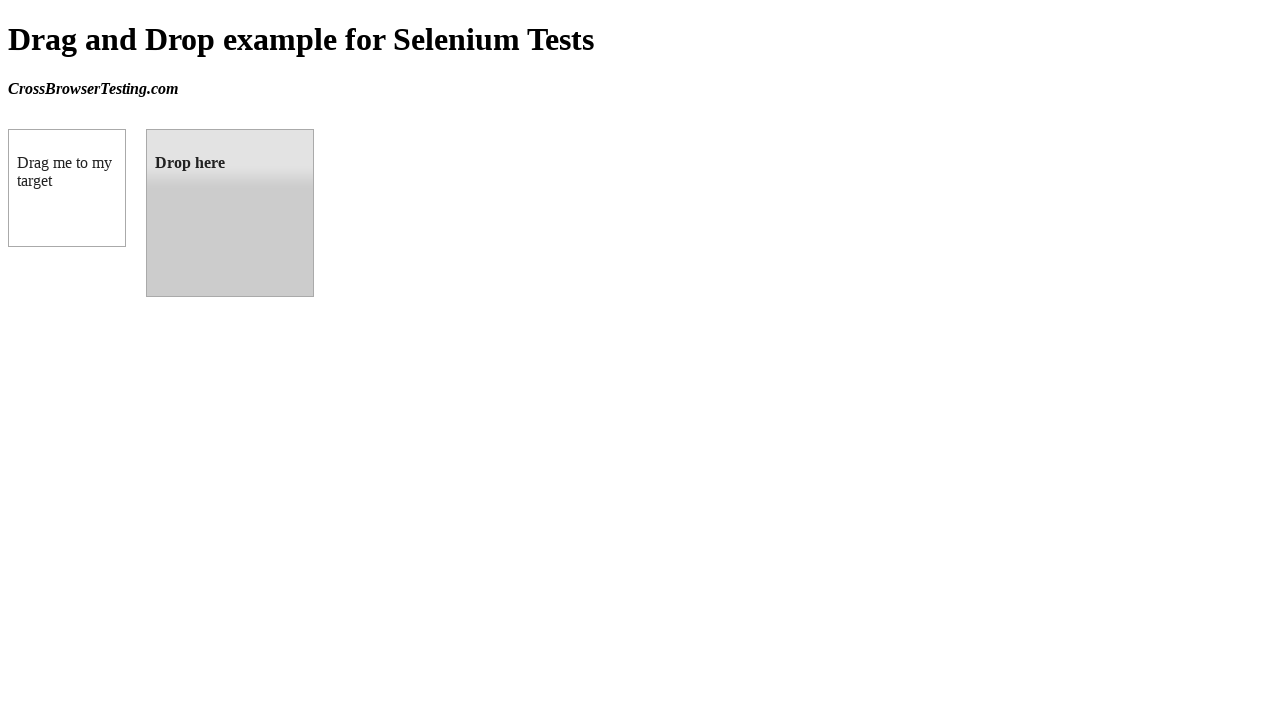

Located draggable element
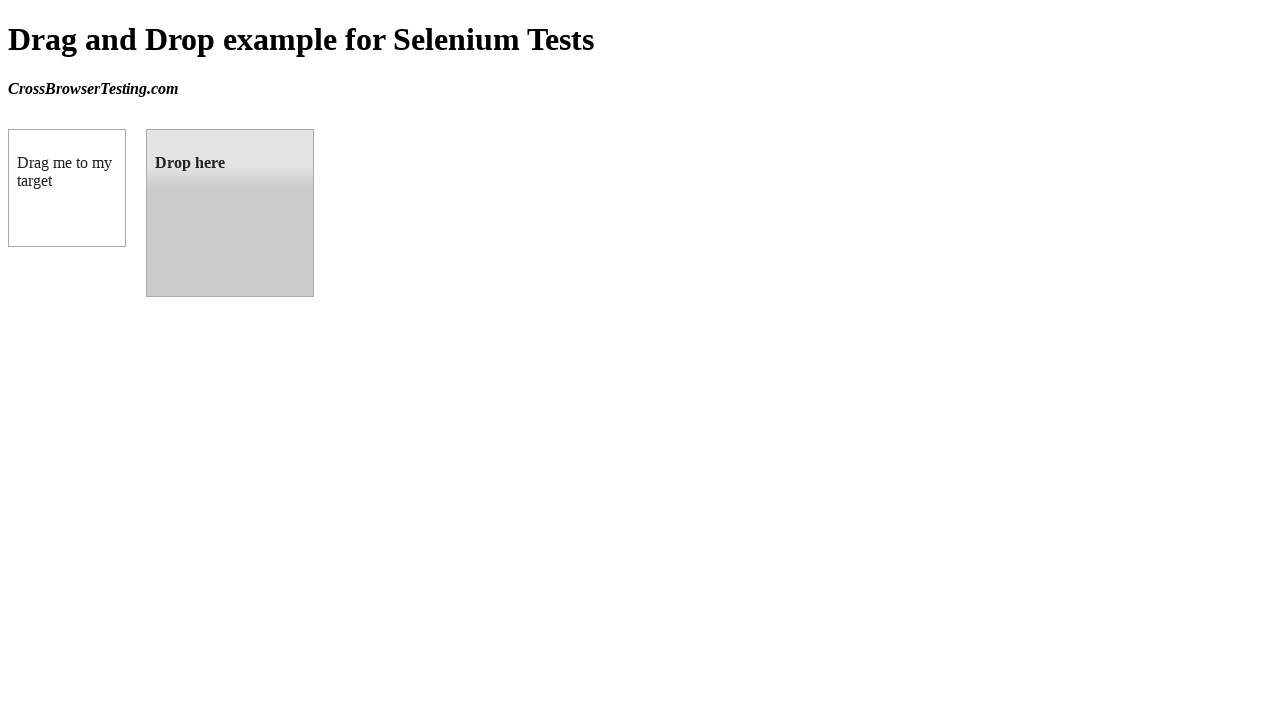

Located droppable element
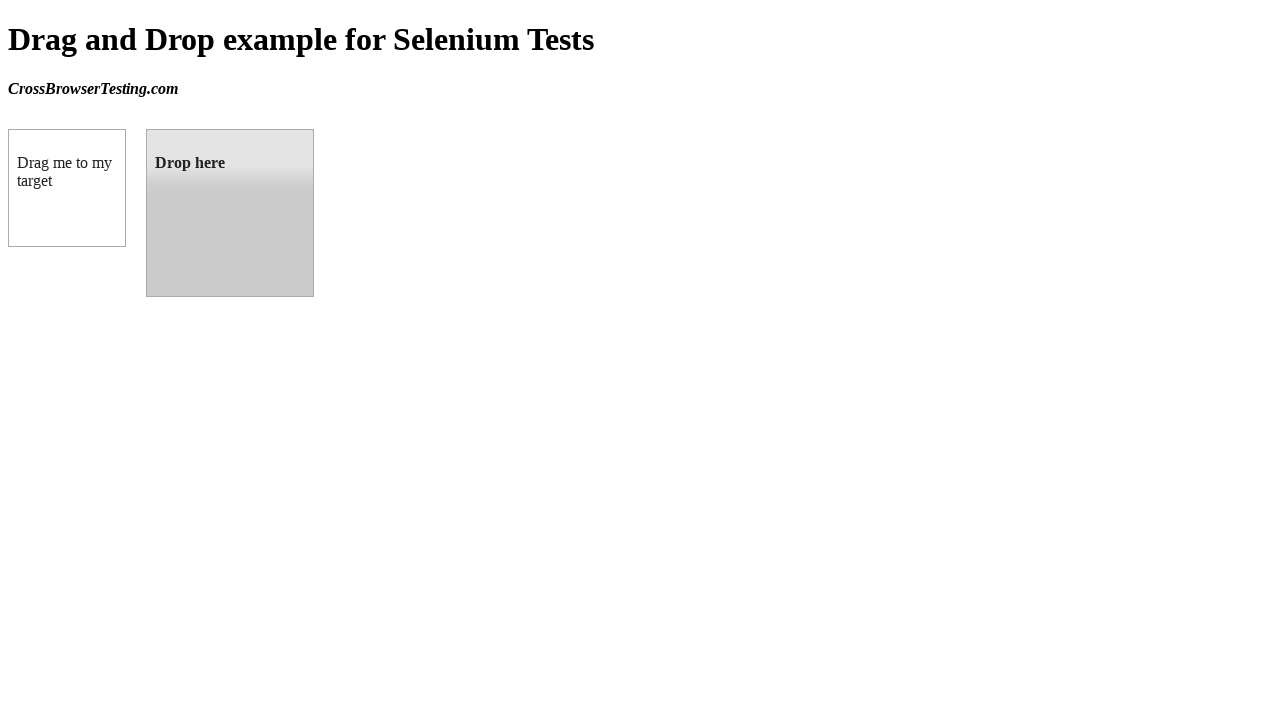

Verified initial droppable text shows 'Drop here'
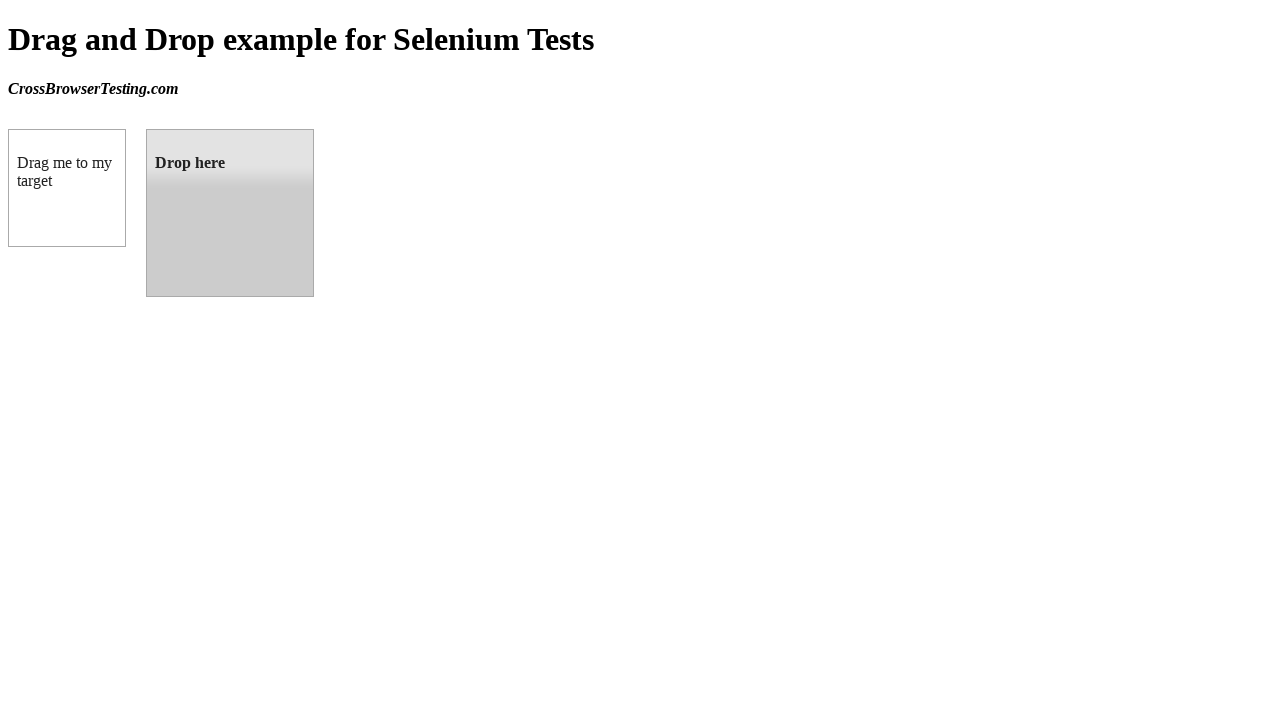

Dragged element to drop zone at (230, 213)
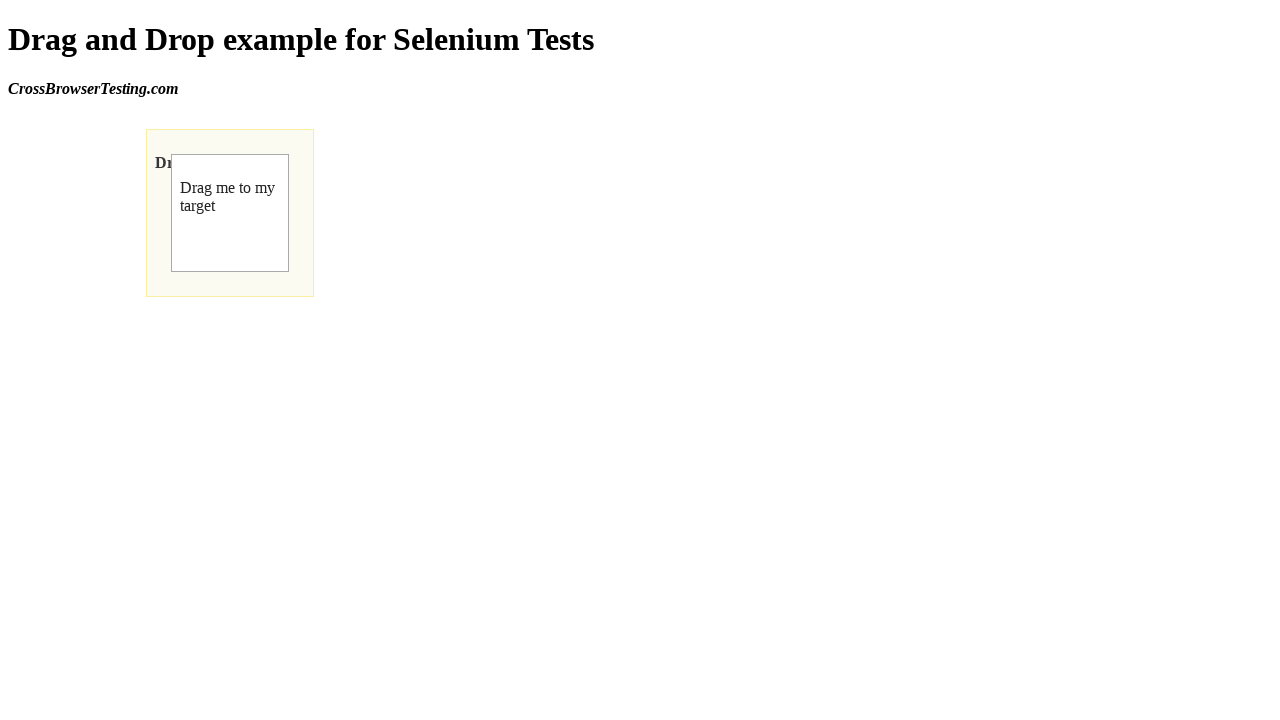

Verified droppable text changed to 'Dropped!' after successful drag and drop
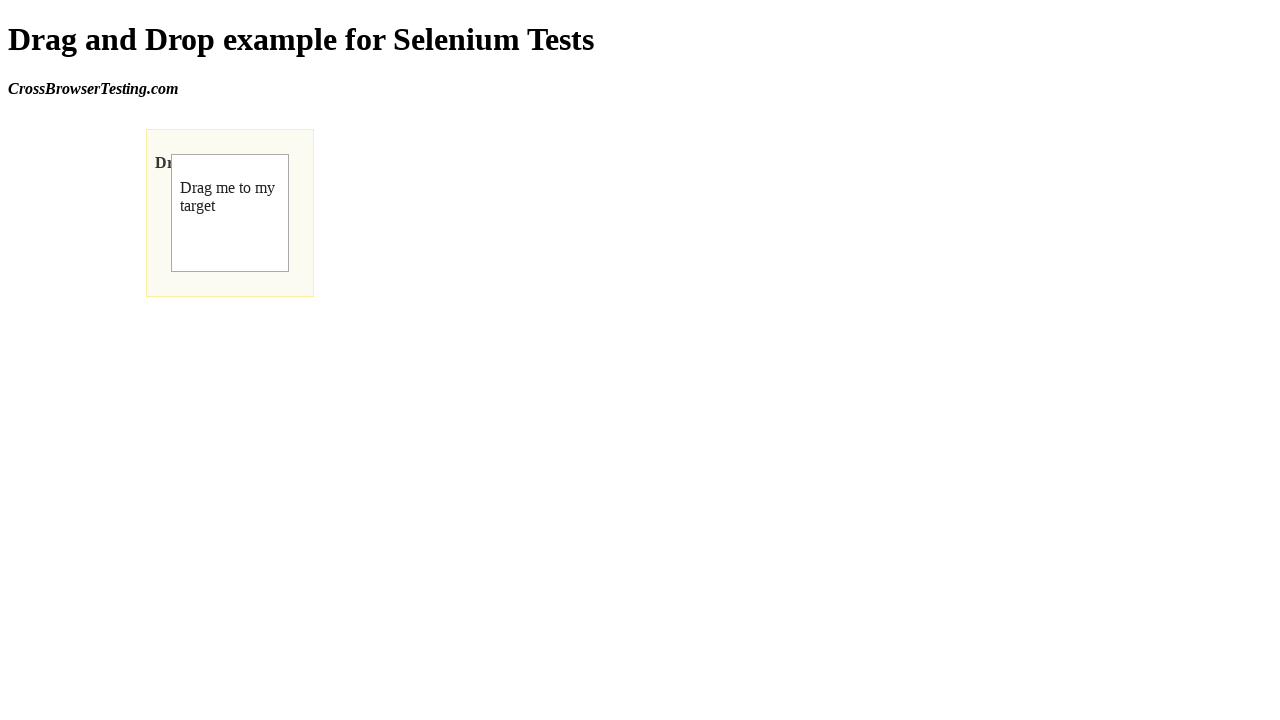

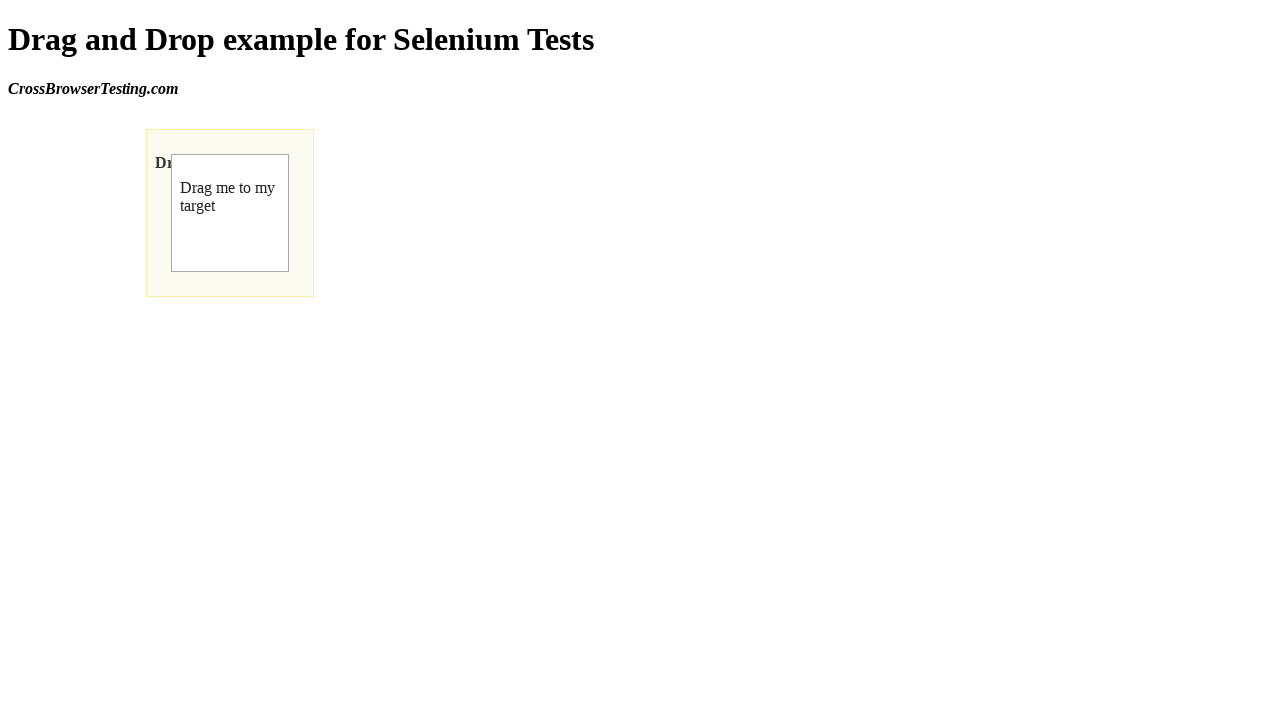